Tests double-click functionality on W3Schools try-it editor by entering text in a field, double-clicking a copy button, and verifying the text is copied to another field

Starting URL: https://www.w3schools.com/tags/tryit.asp?filename=tryhtml5_ev_ondblclick3

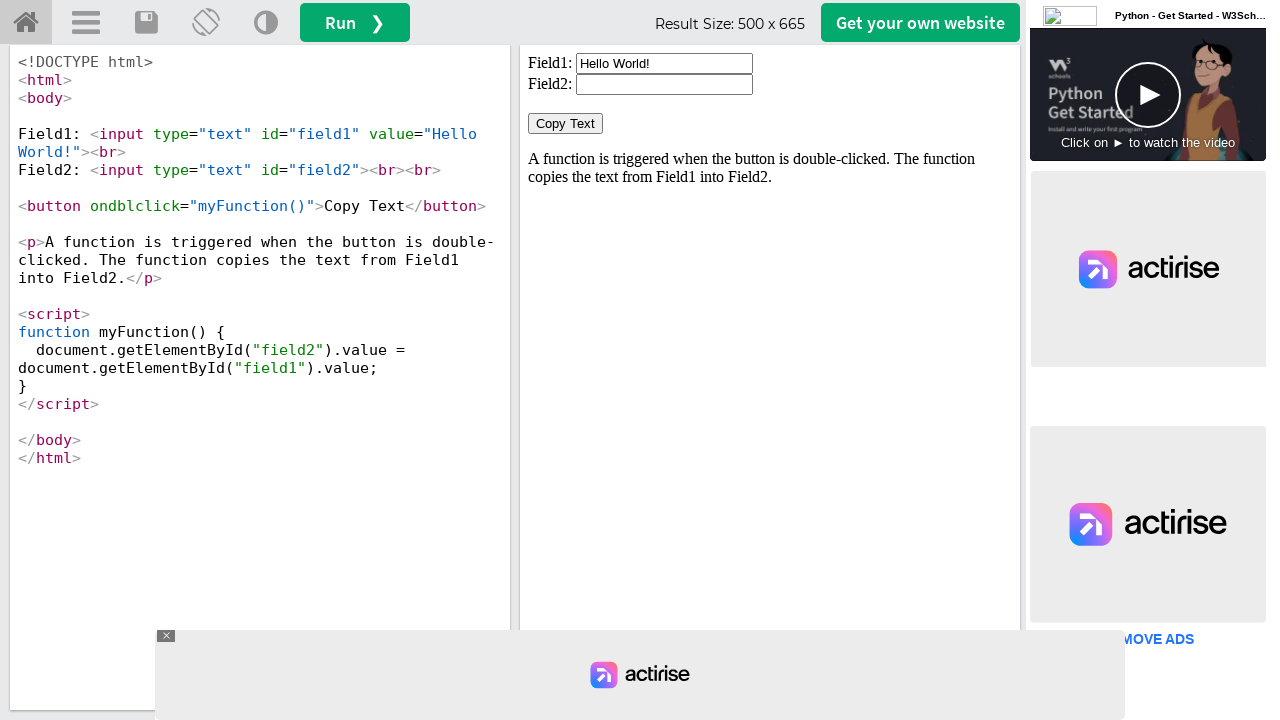

Located iframe containing interactive elements
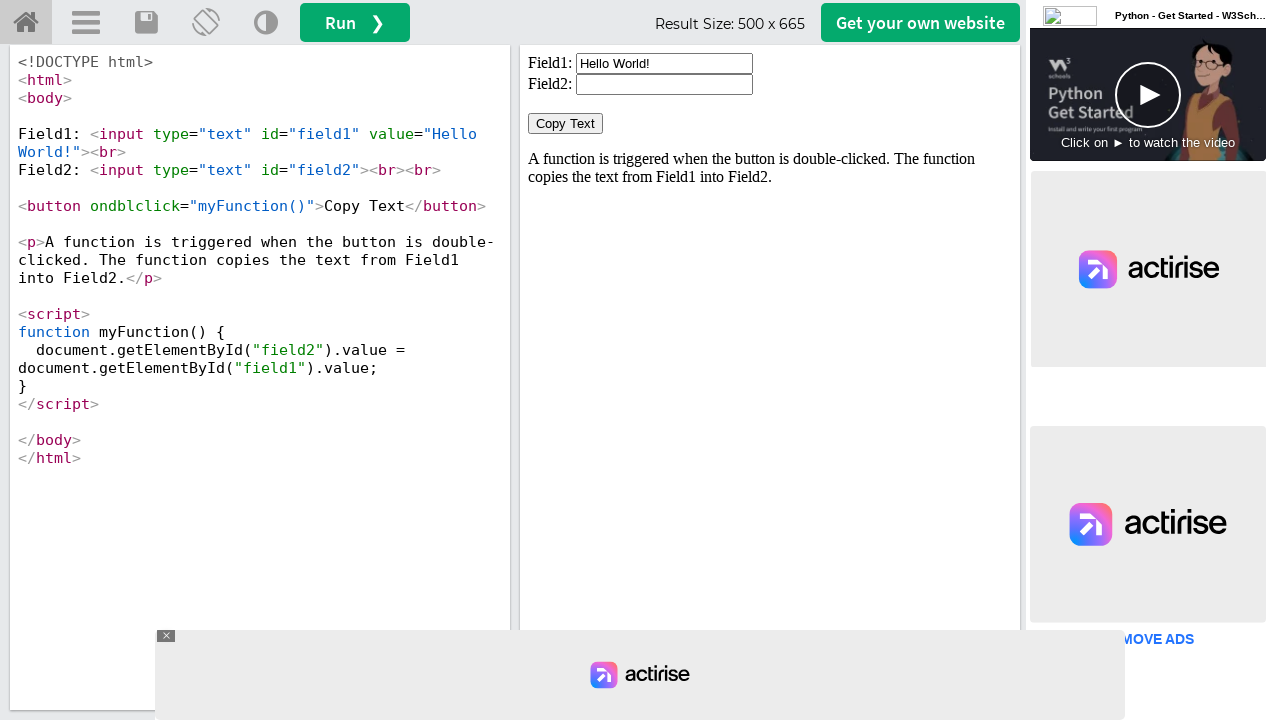

Cleared the first input field (field1) on iframe[id='iframeResult'] >> internal:control=enter-frame >> xpath=//input[@id='
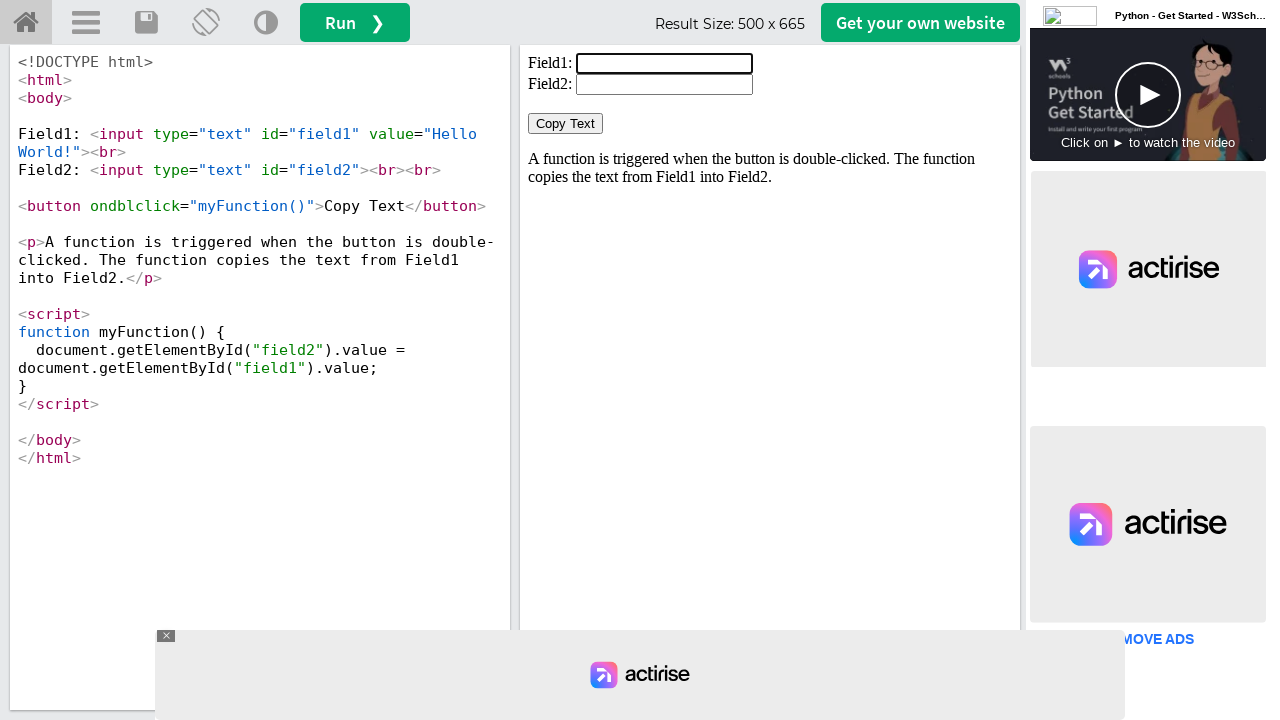

Filled first input field with 'Hello! Priyaranjan' on iframe[id='iframeResult'] >> internal:control=enter-frame >> xpath=//input[@id='
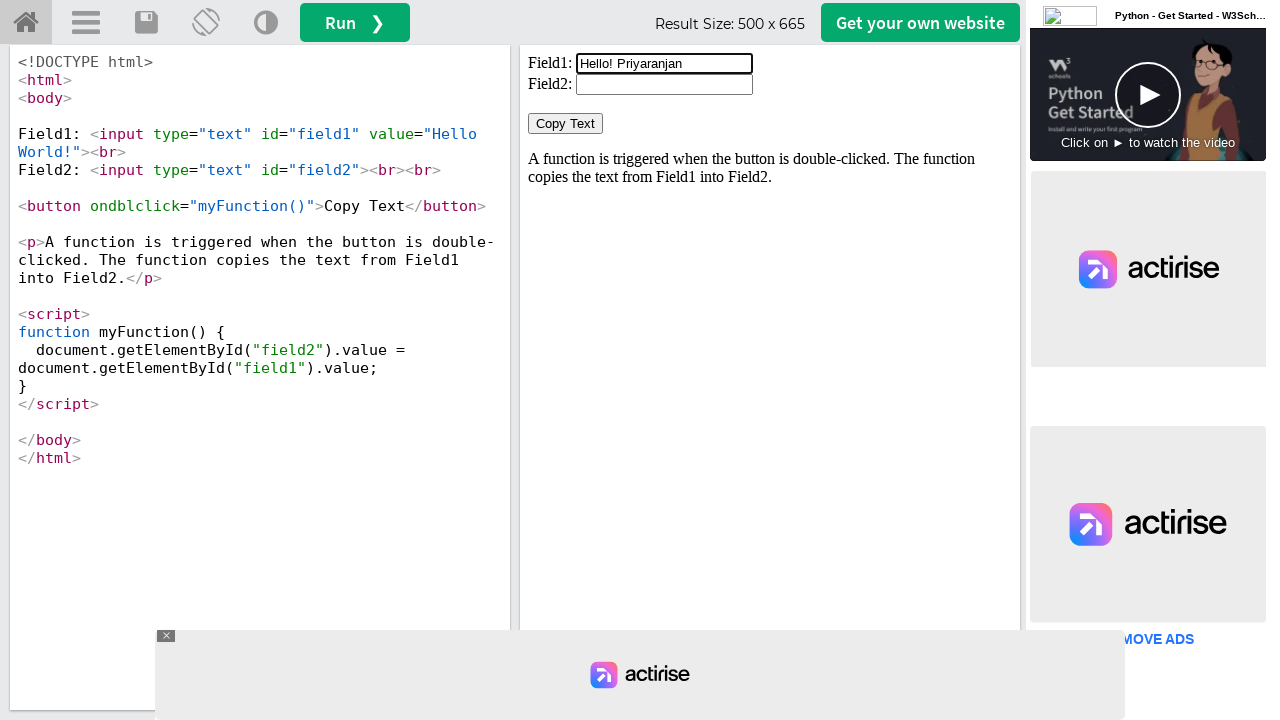

Double-clicked the 'Copy Text' button at (566, 124) on iframe[id='iframeResult'] >> internal:control=enter-frame >> xpath=//button[norm
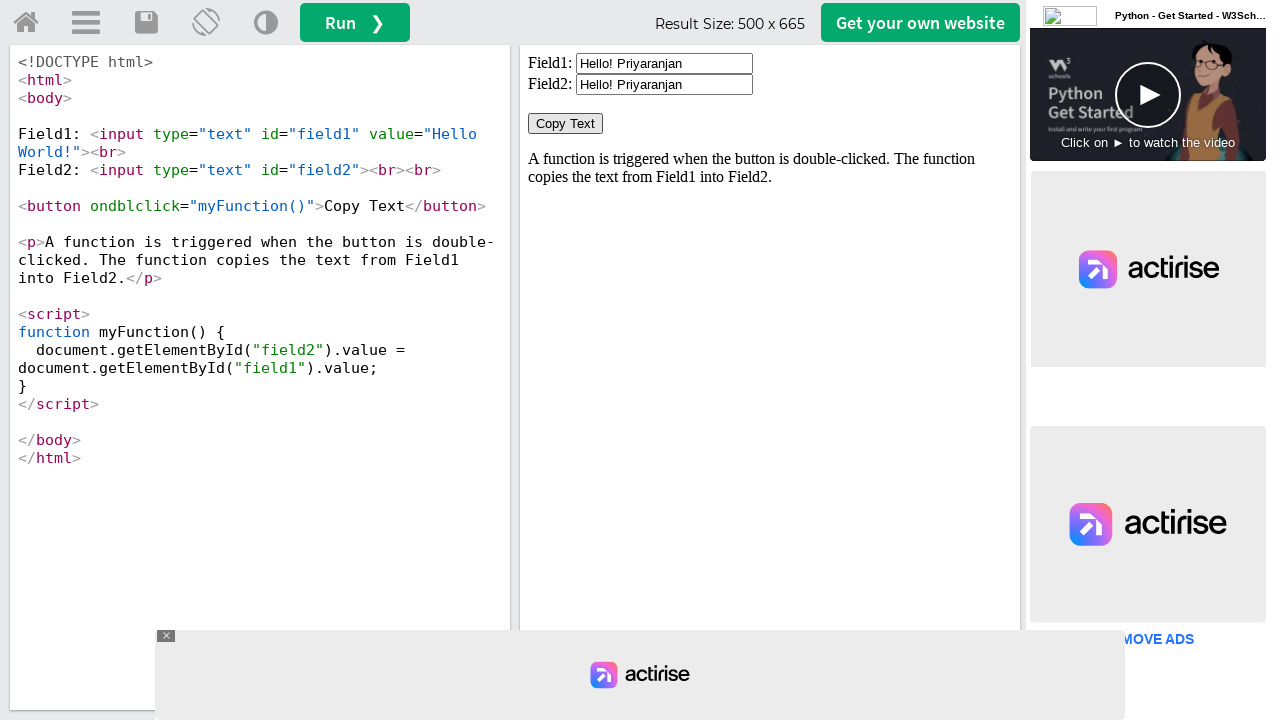

Retrieved value from second input field (field2)
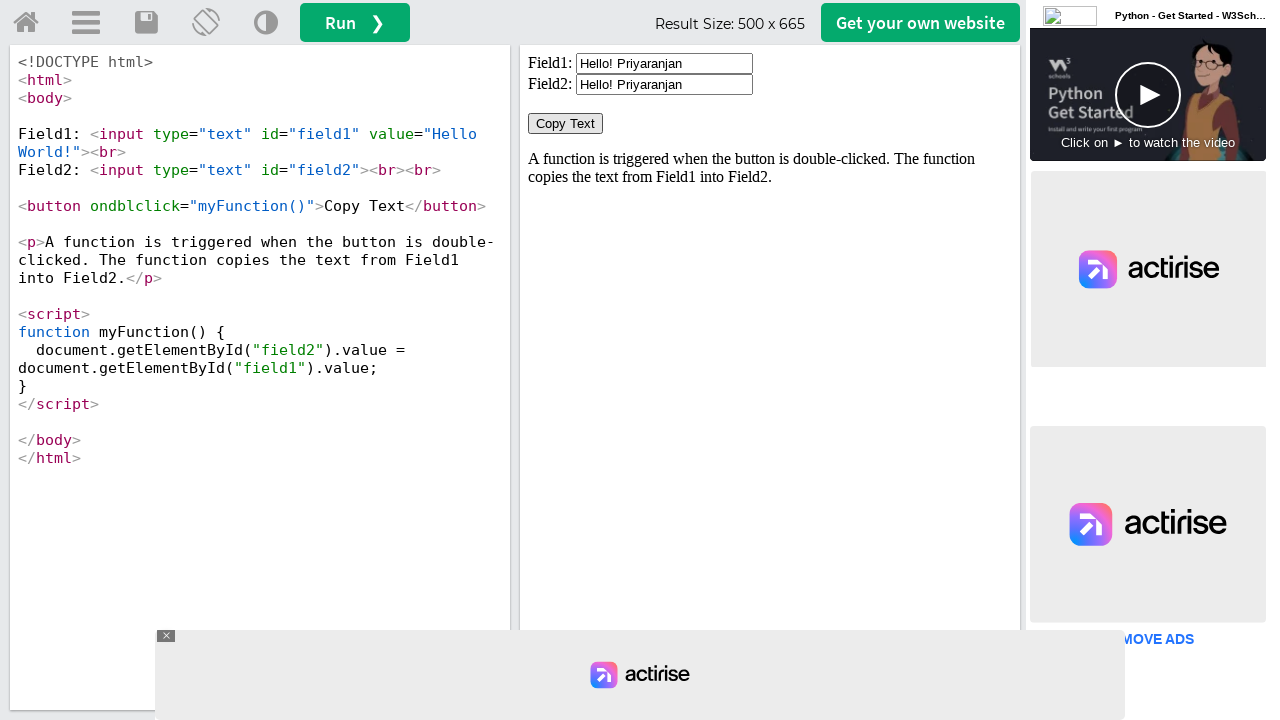

Verified that text 'Hello! Priyaranjan' was successfully copied to second field
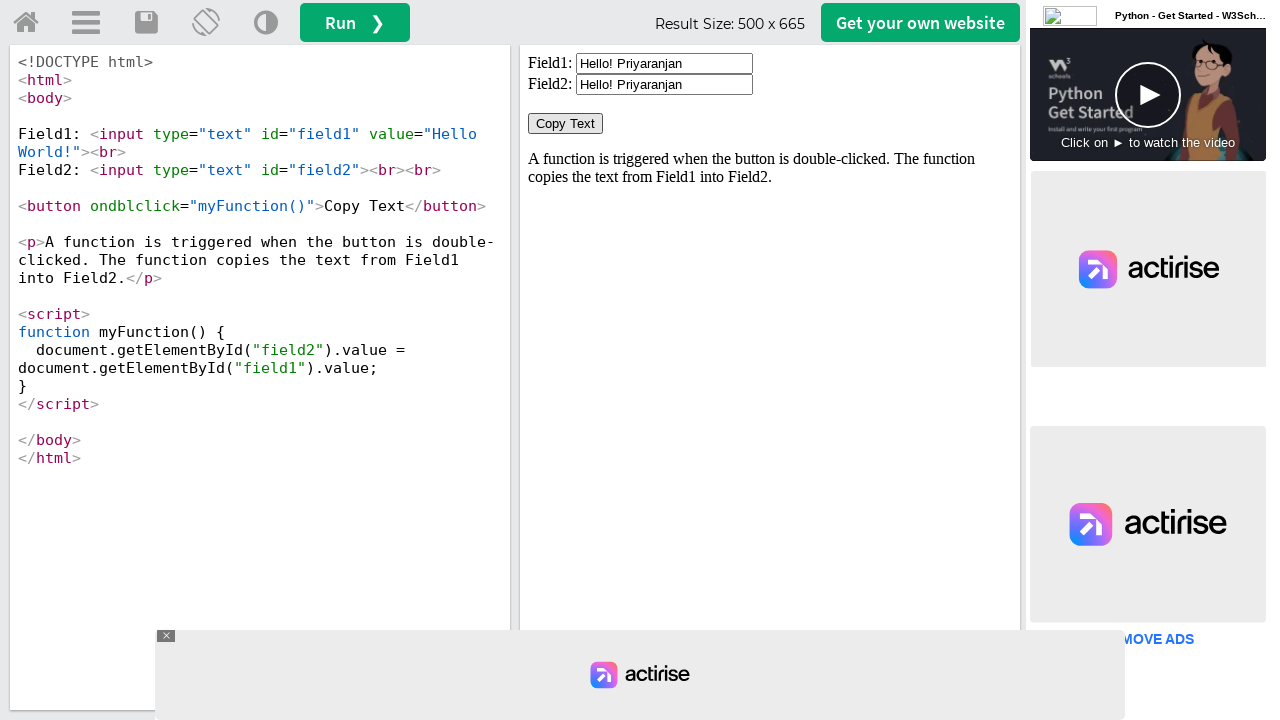

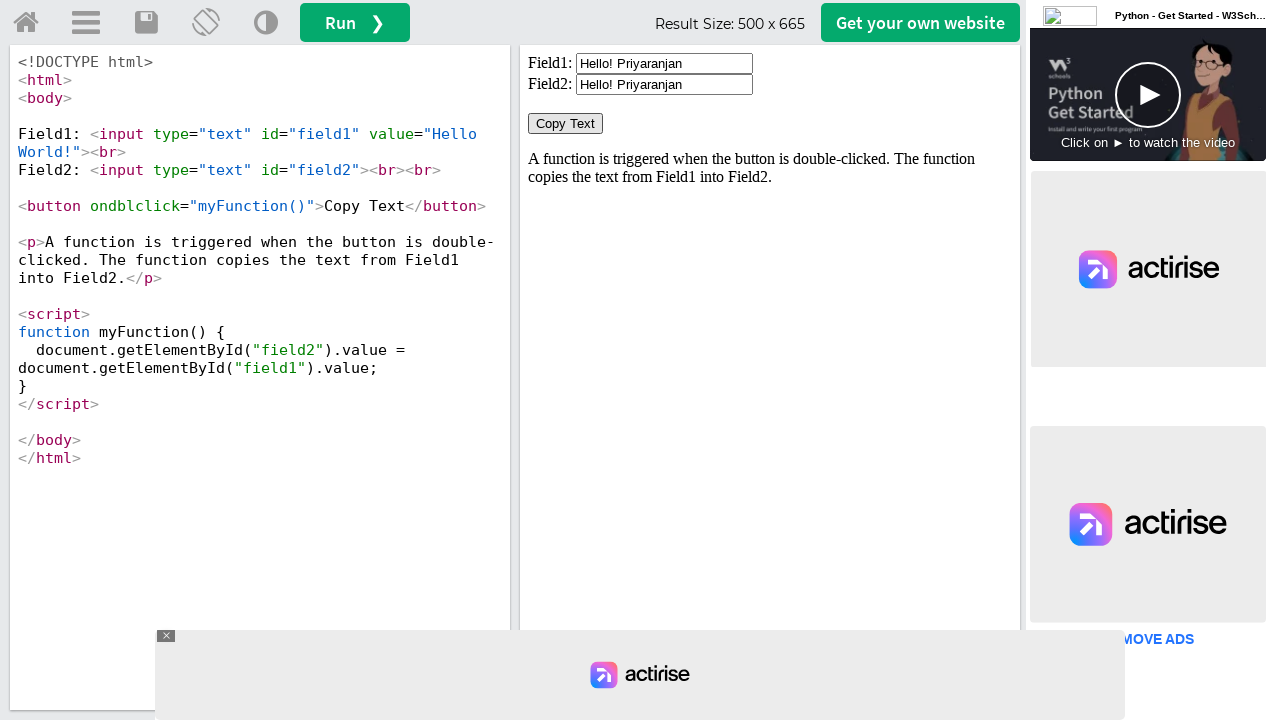